Uses the search functionality to find "url" documentation and verifies the result

Starting URL: https://webdriver.io

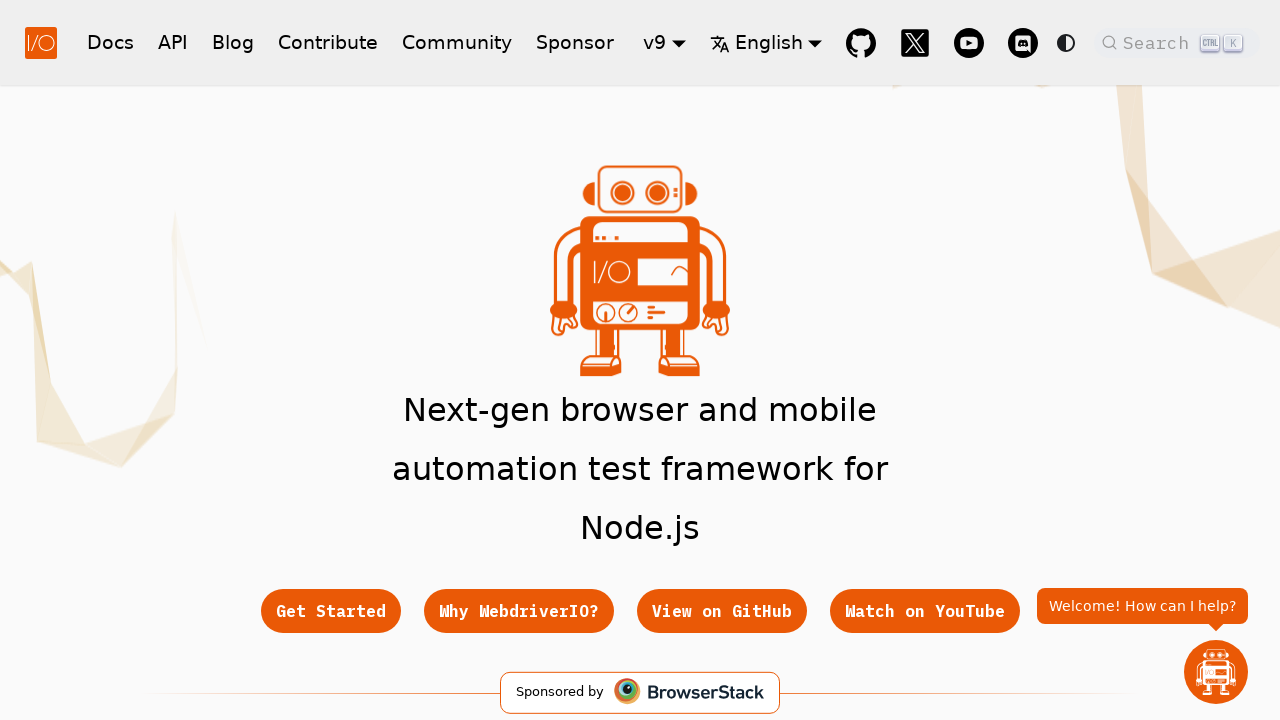

Clicked search button in header at (1177, 42) on button.DocSearch
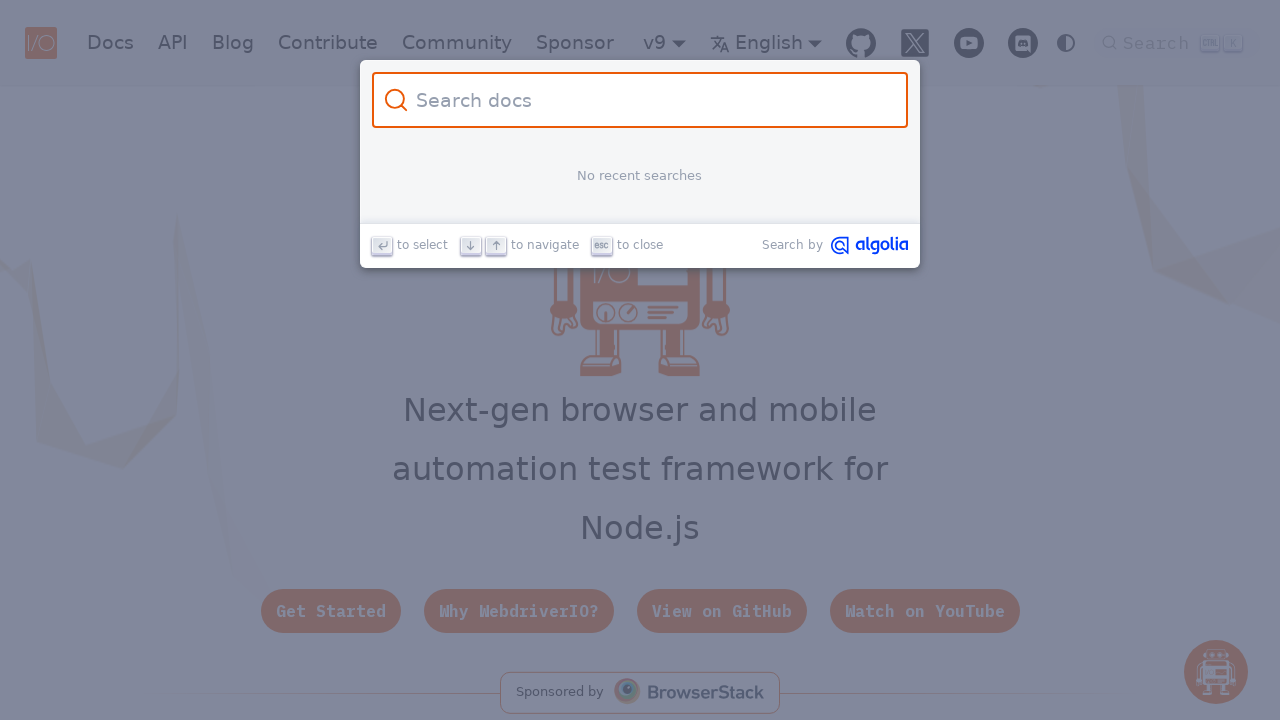

Filled search input with 'url' on .DocSearch-Input
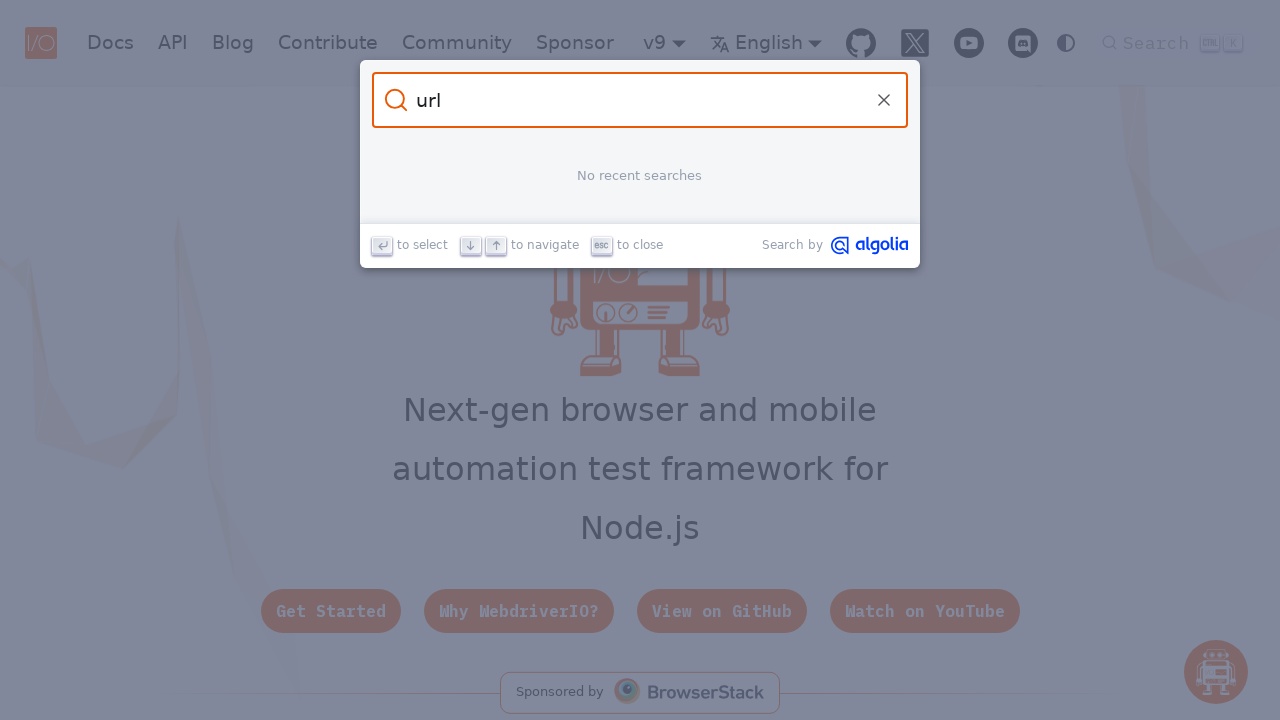

Clicked first search result at (640, 196) on .DocSearch-Hit a
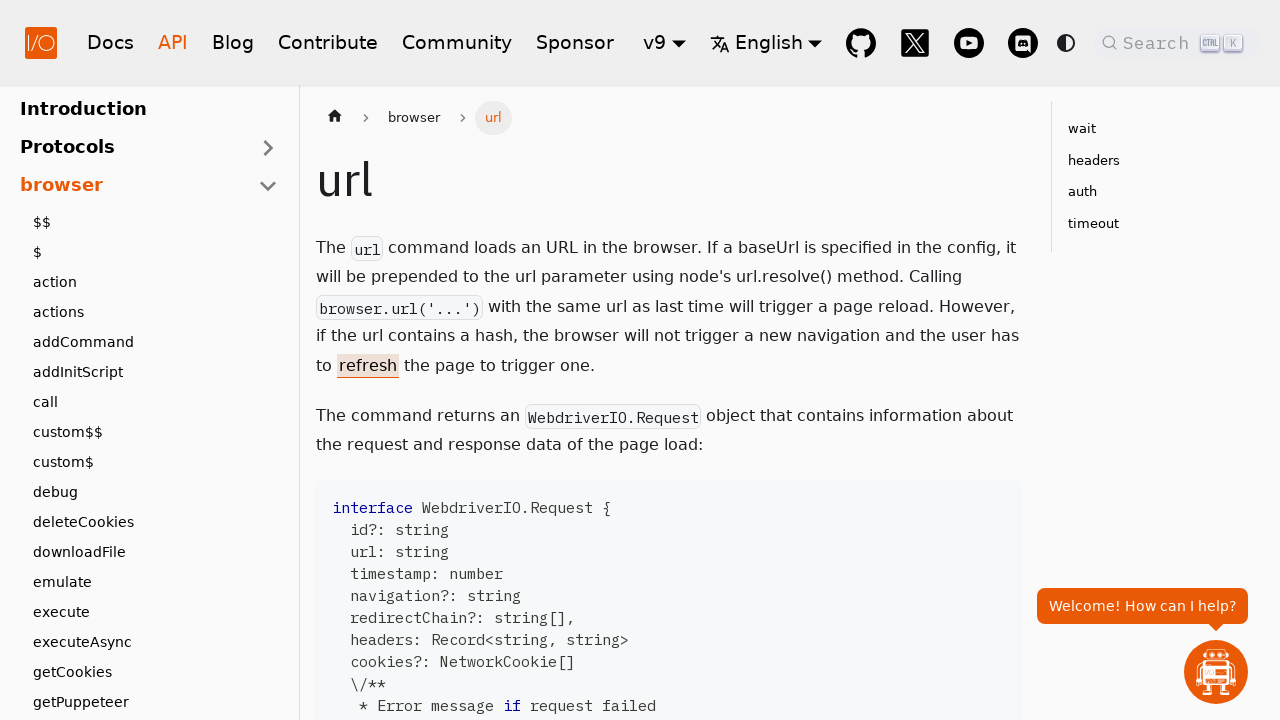

Verified 'url' documentation page loaded with h1 heading
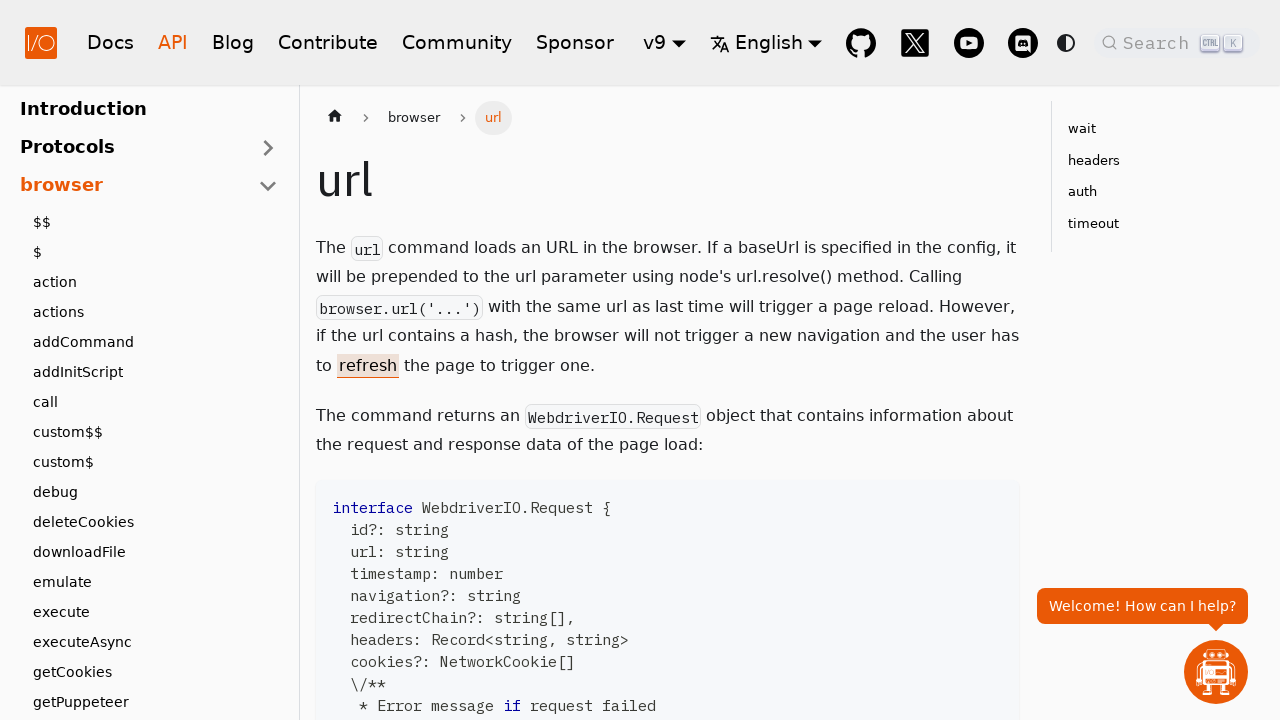

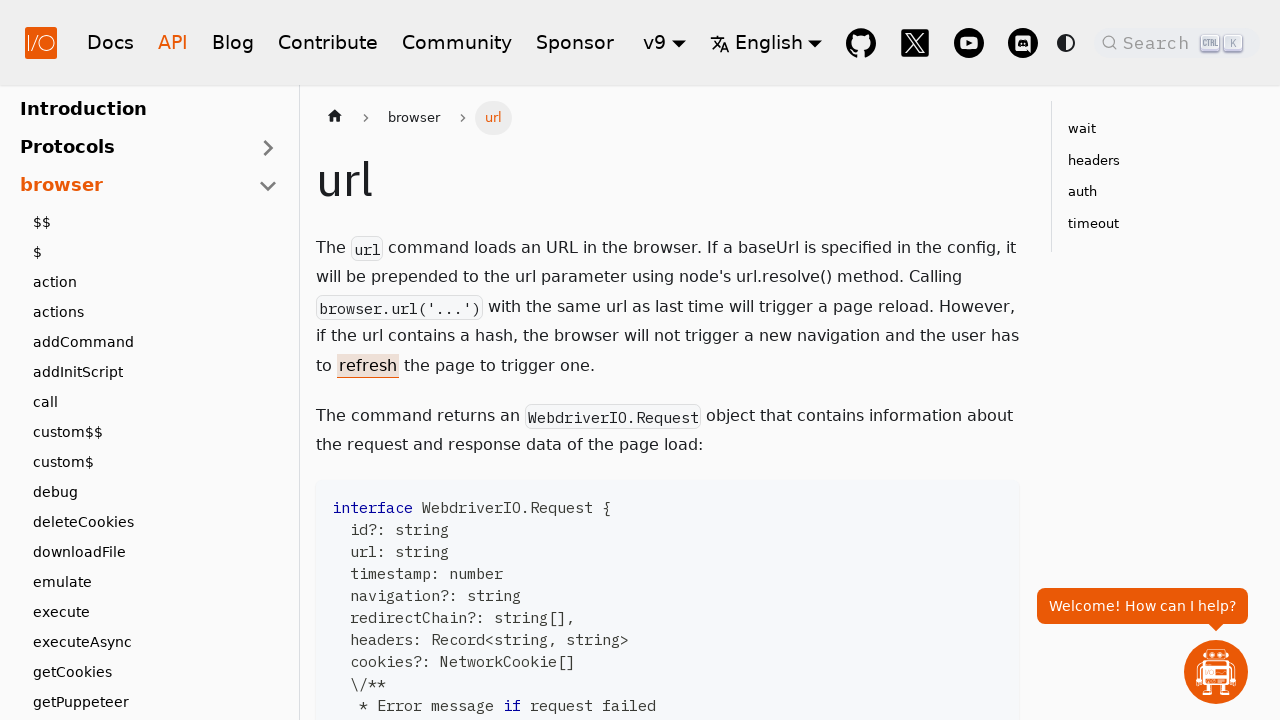